Tests keyboard key press functionality by sending a tab key using keyboard actions and verifying the result text displays the correct key pressed.

Starting URL: http://the-internet.herokuapp.com/key_presses

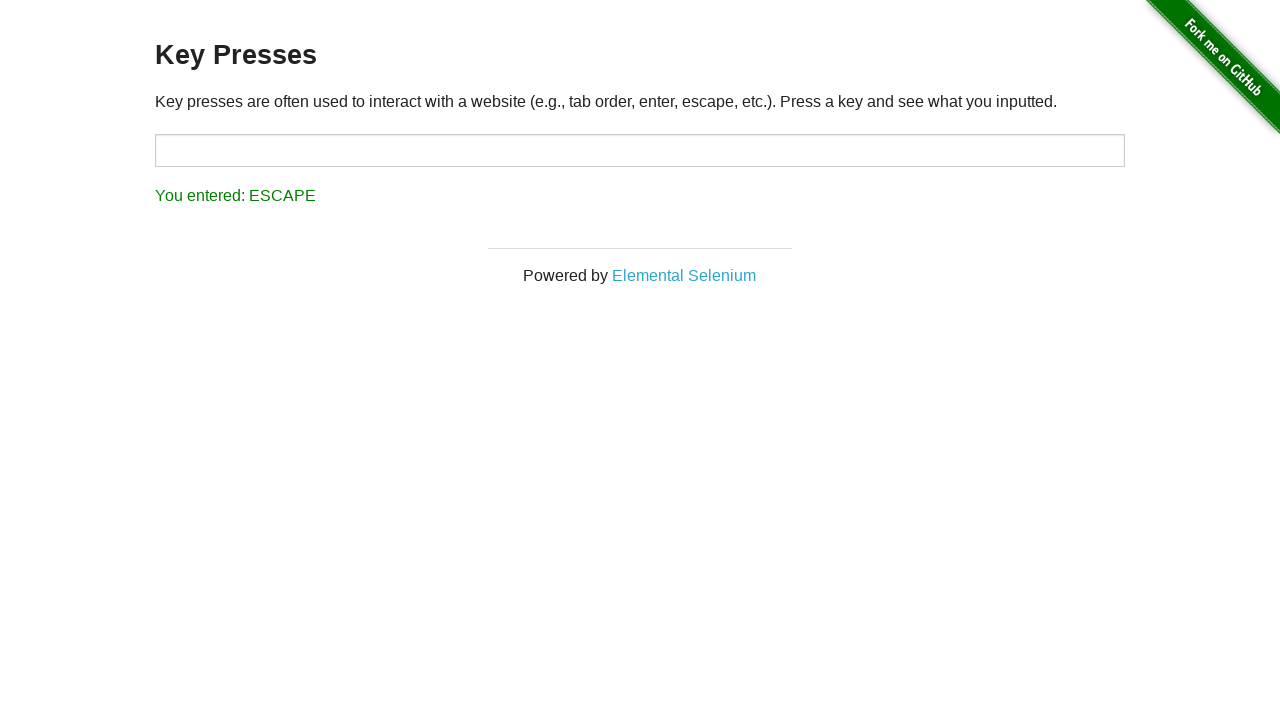

Pressed Tab key on the keyboard
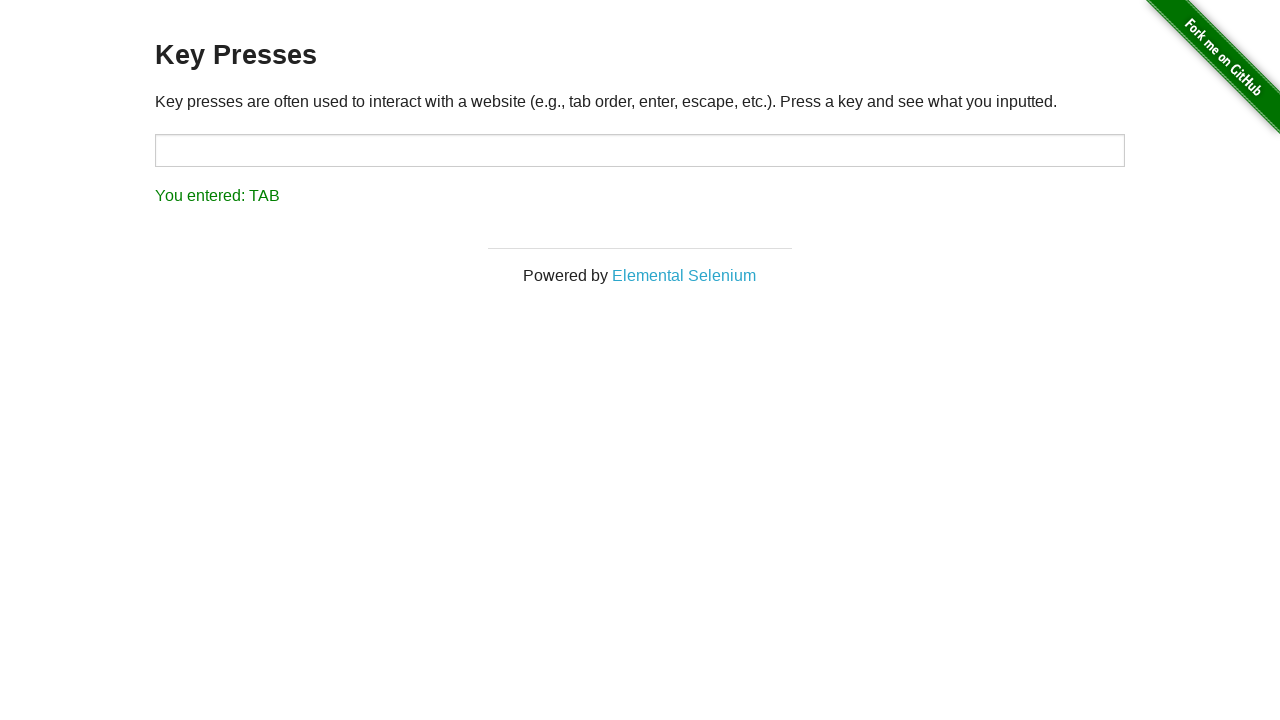

Waited for result element to appear
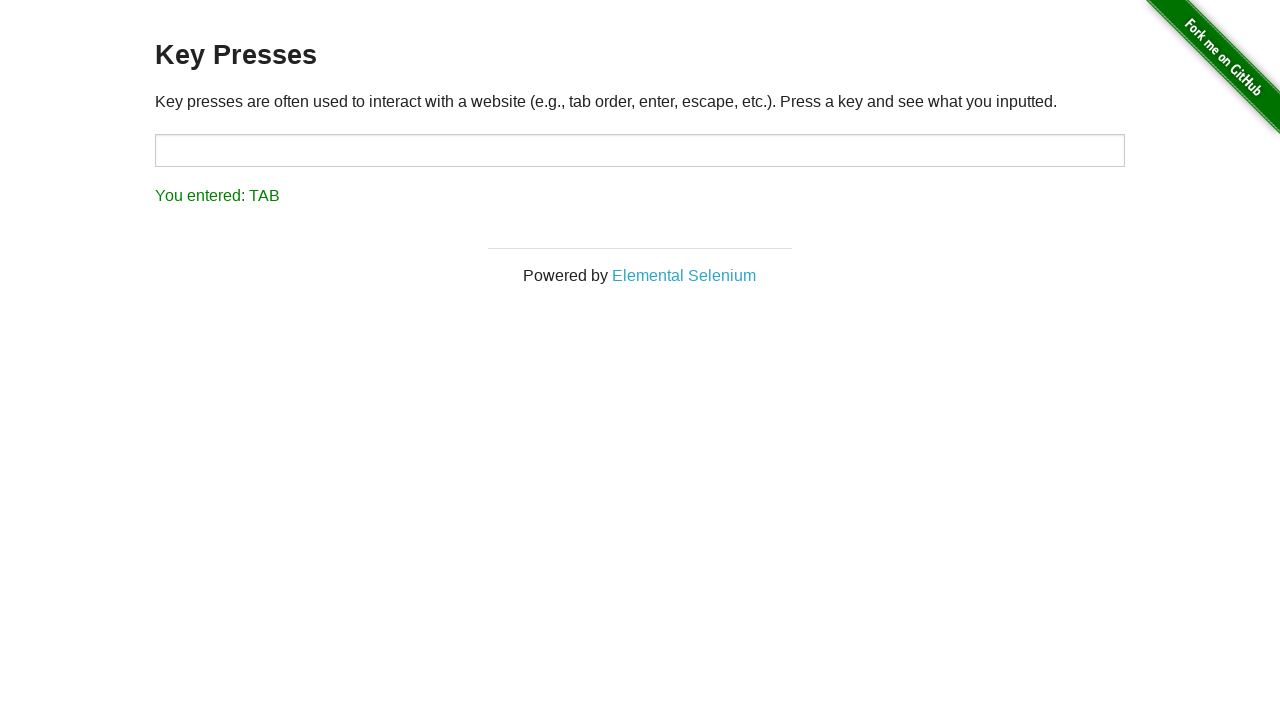

Retrieved result text: 'You entered: TAB'
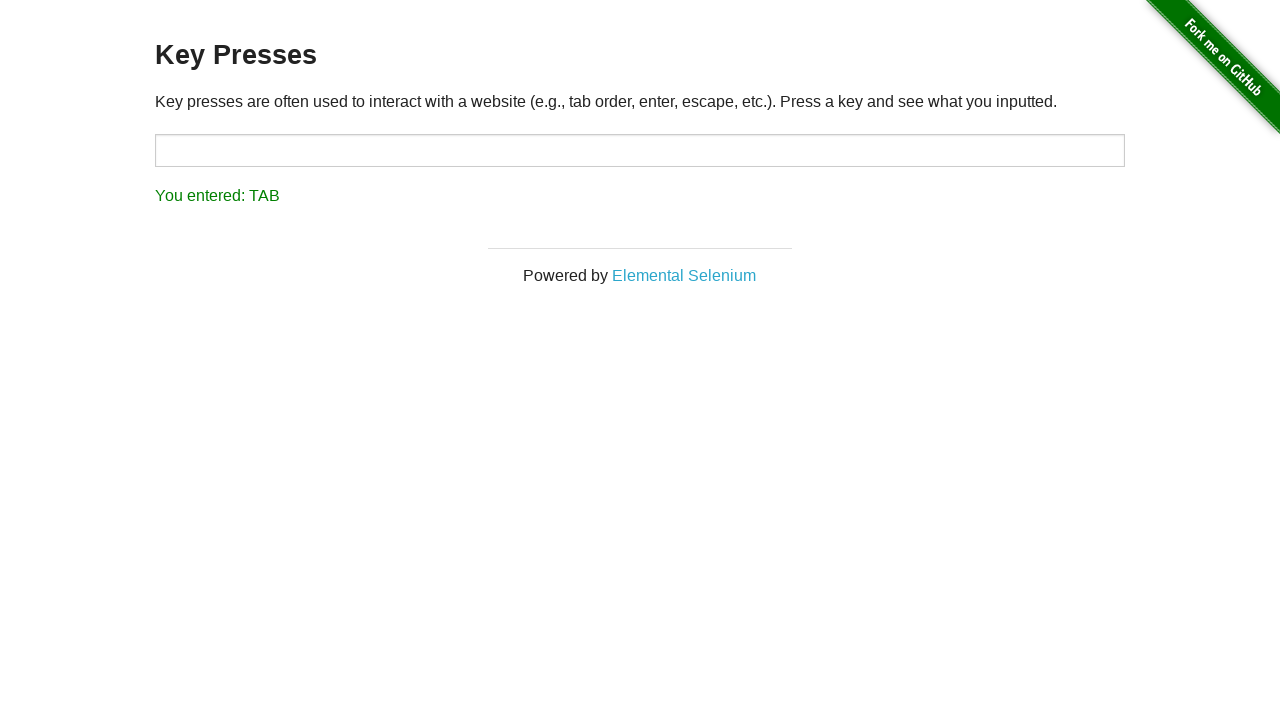

Verified result text matches expected 'You entered: TAB'
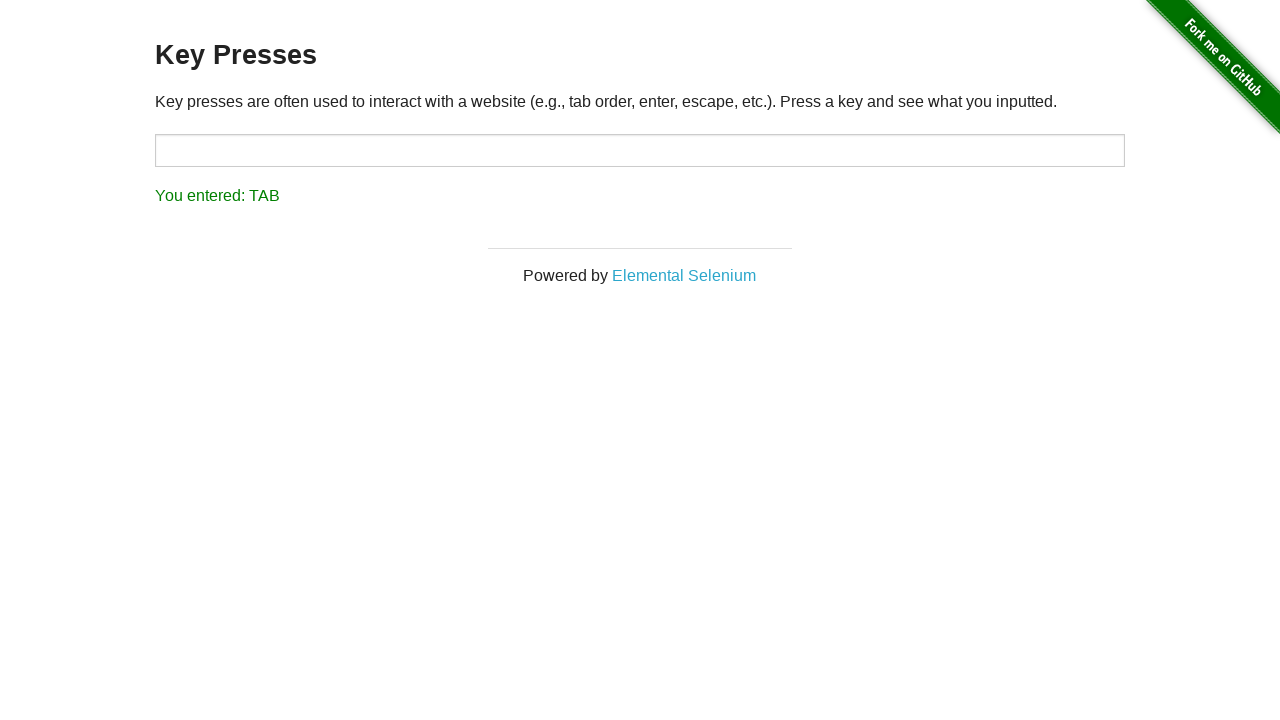

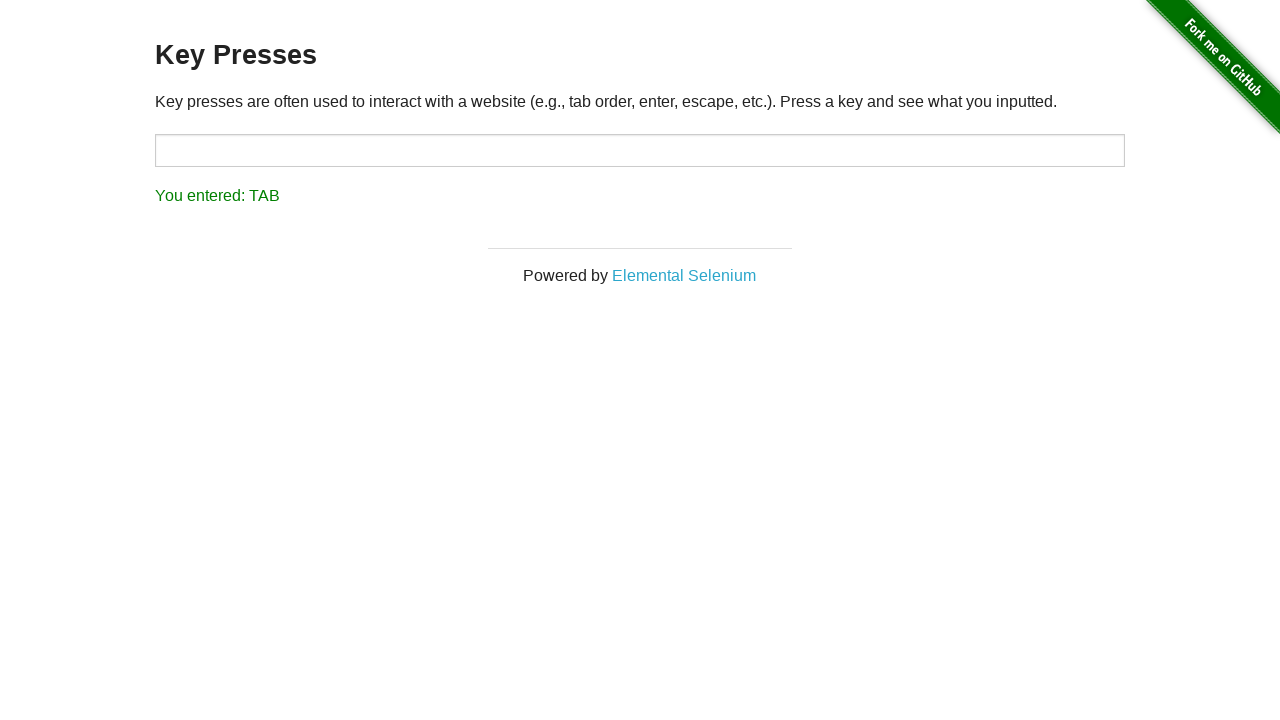